Verifies the current URL of the OrangeHRM login page

Starting URL: https://opensource-demo.orangehrmlive.com/web/index.php/auth/login

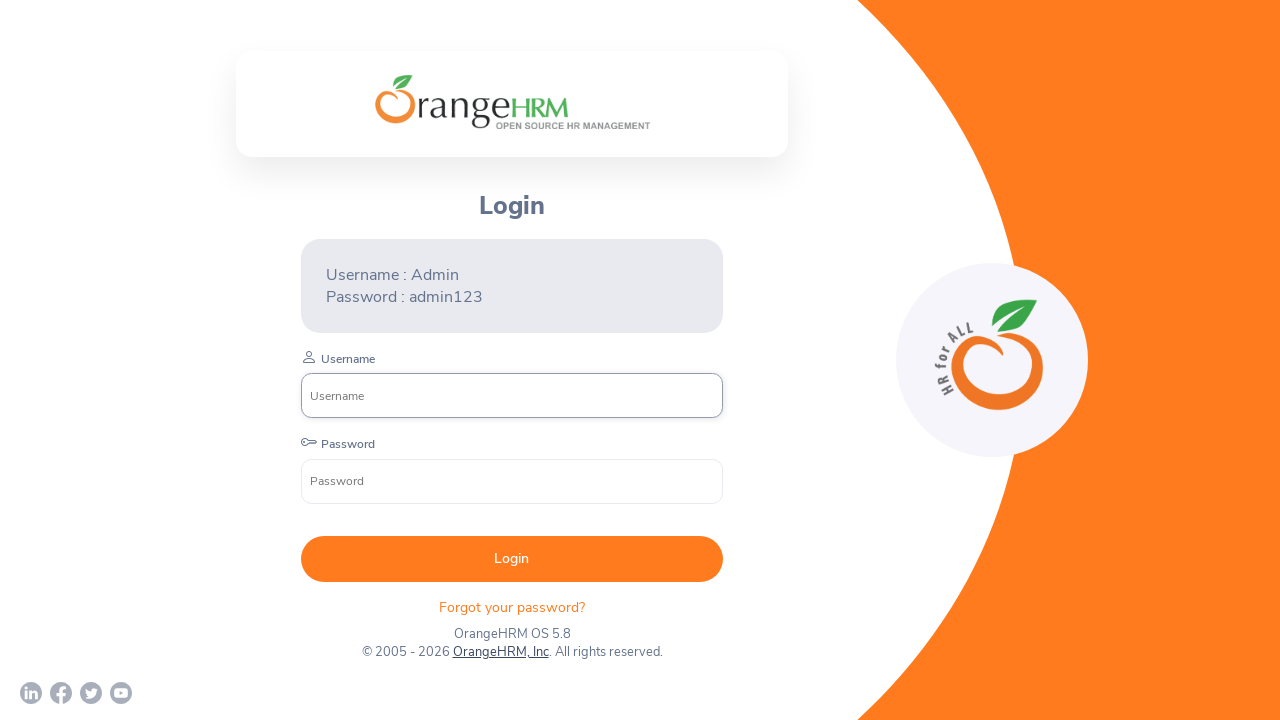

Waited for page to reach domcontentloaded state
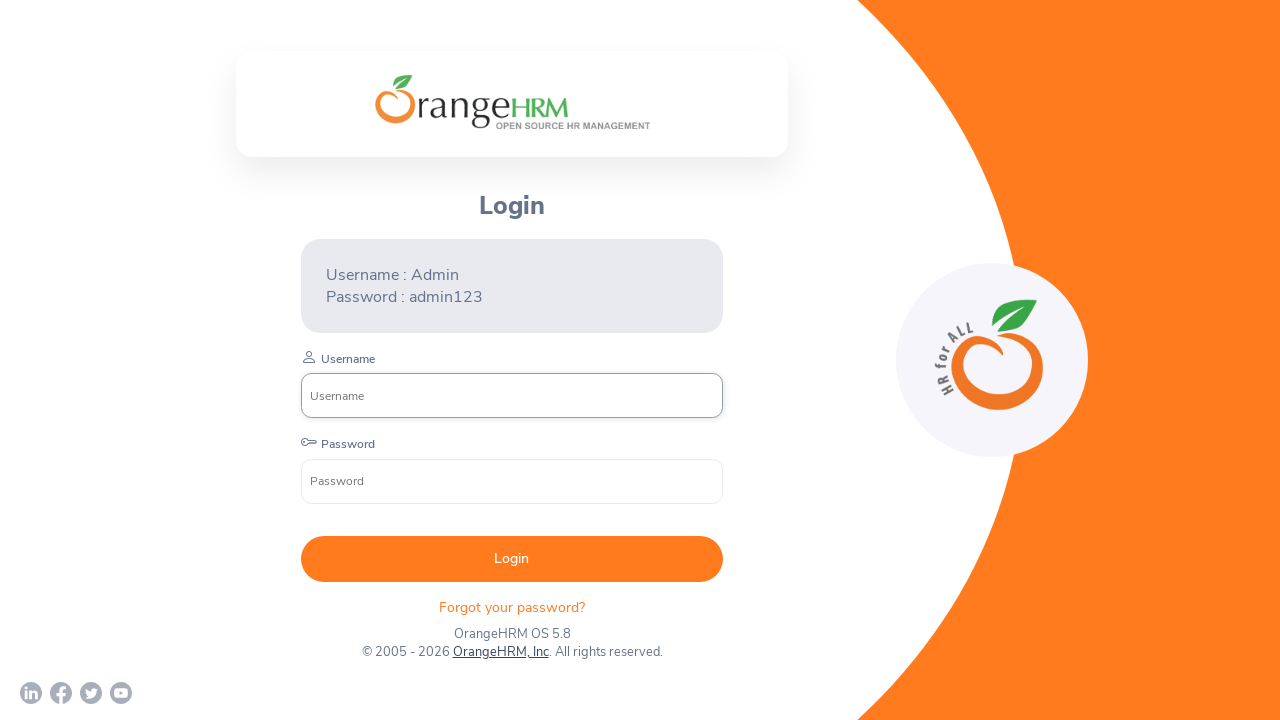

Retrieved current URL from OrangeHRM login page
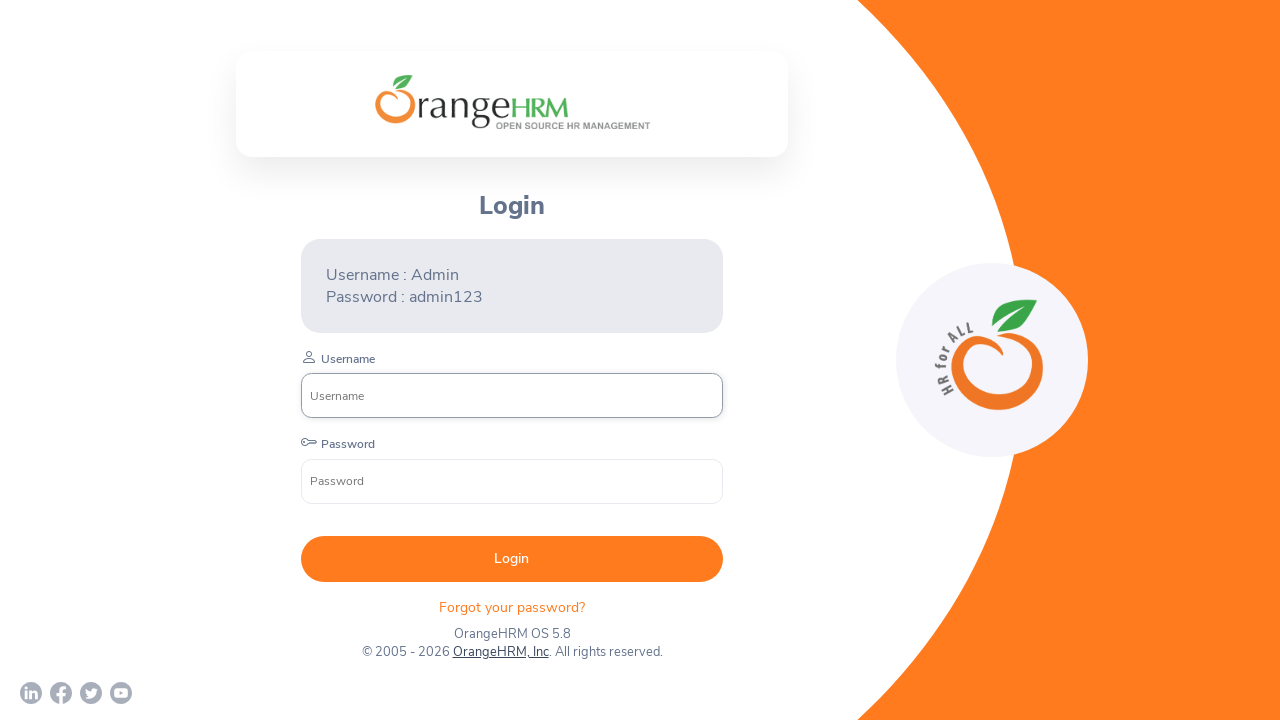

Verified URL contains 'orangehrmlive.com' domain
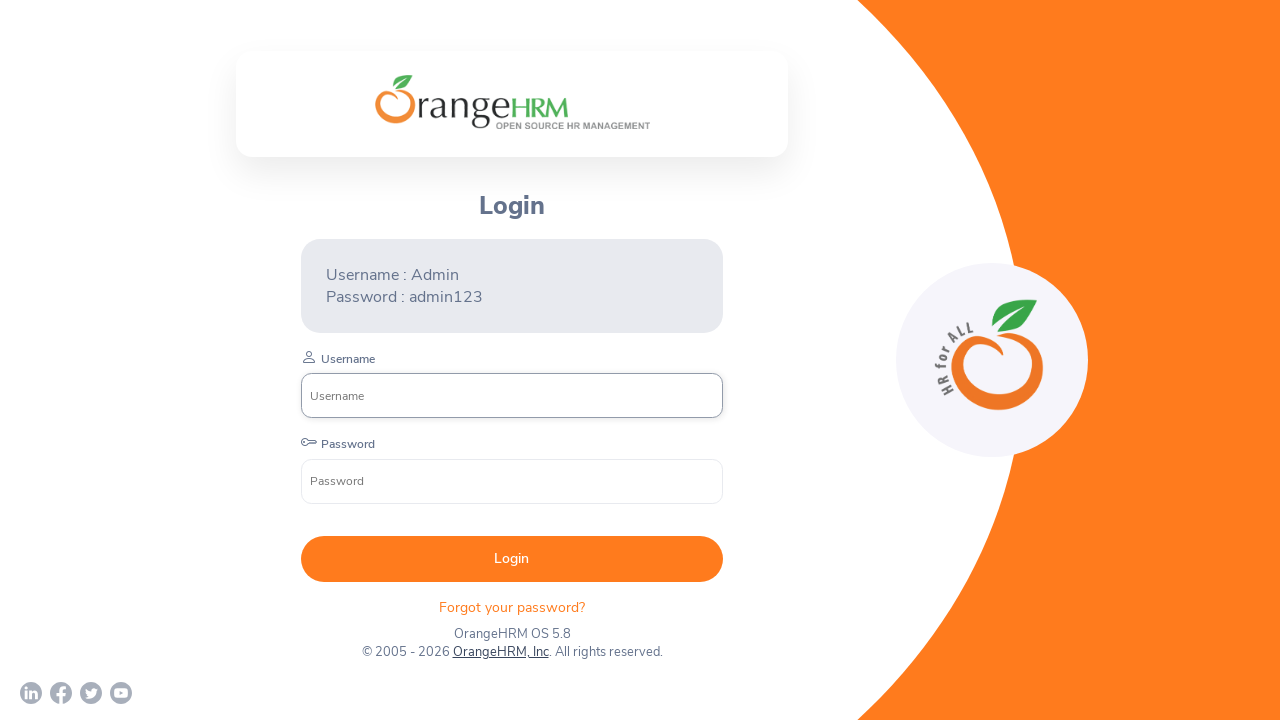

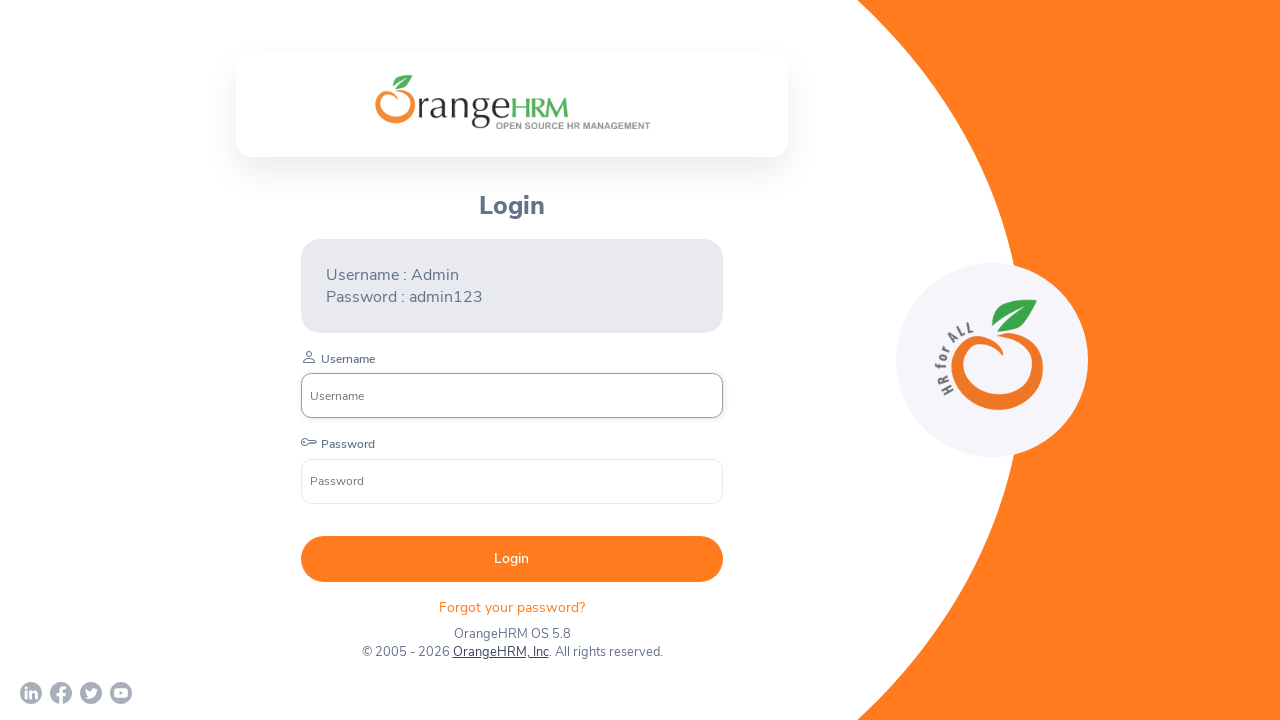